Tests that the browser back button works correctly with filter navigation

Starting URL: https://demo.playwright.dev/todomvc

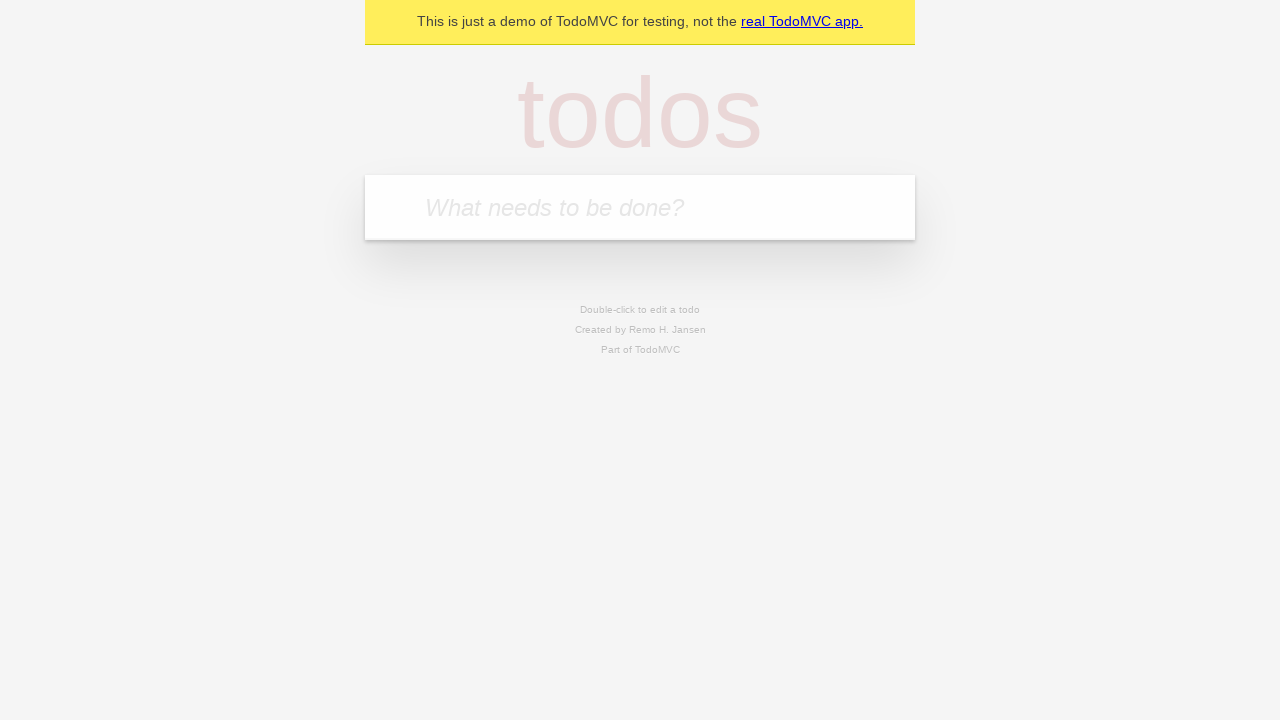

Filled todo input with 'buy some cheese' on internal:attr=[placeholder="What needs to be done?"i]
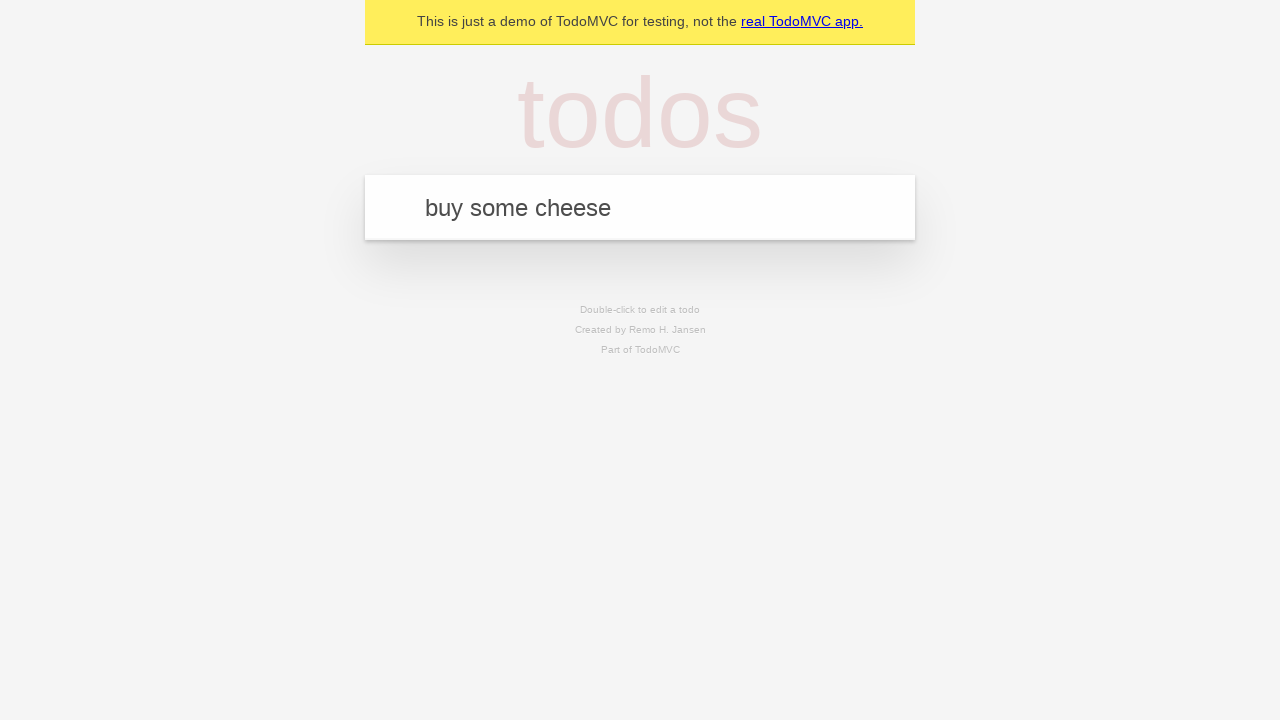

Pressed Enter to create first todo on internal:attr=[placeholder="What needs to be done?"i]
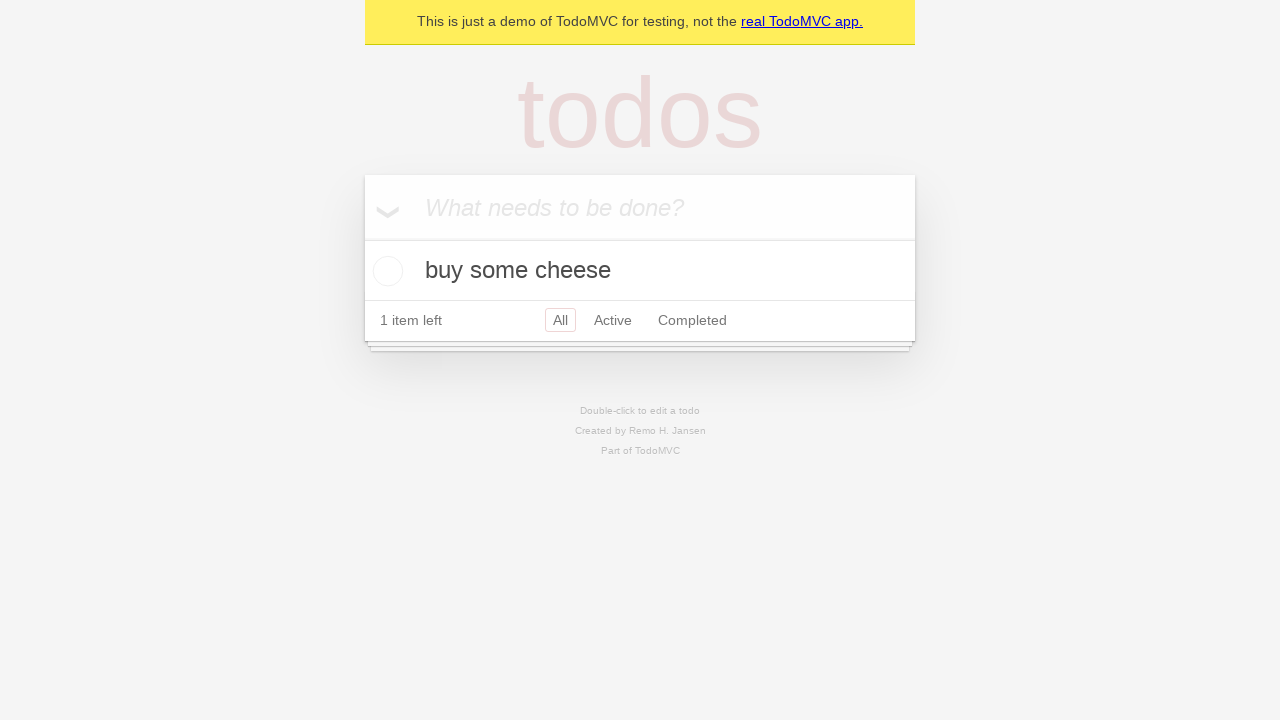

Filled todo input with 'feed the cat' on internal:attr=[placeholder="What needs to be done?"i]
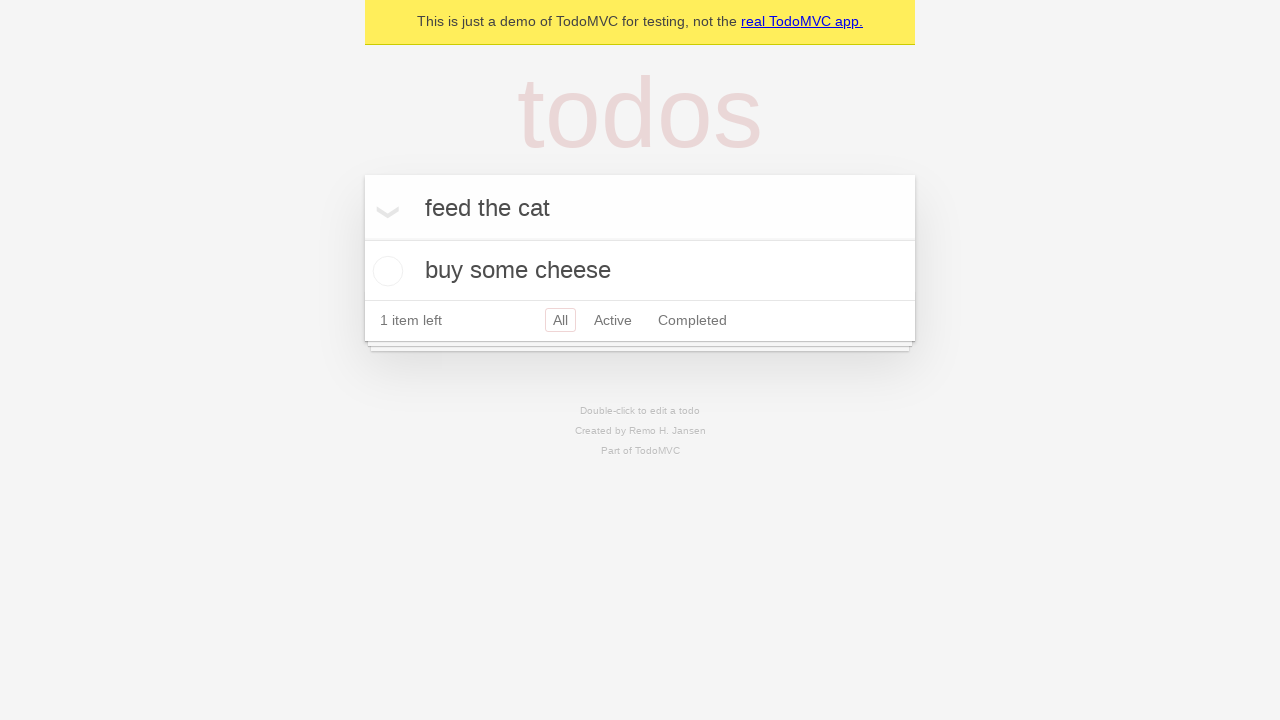

Pressed Enter to create second todo on internal:attr=[placeholder="What needs to be done?"i]
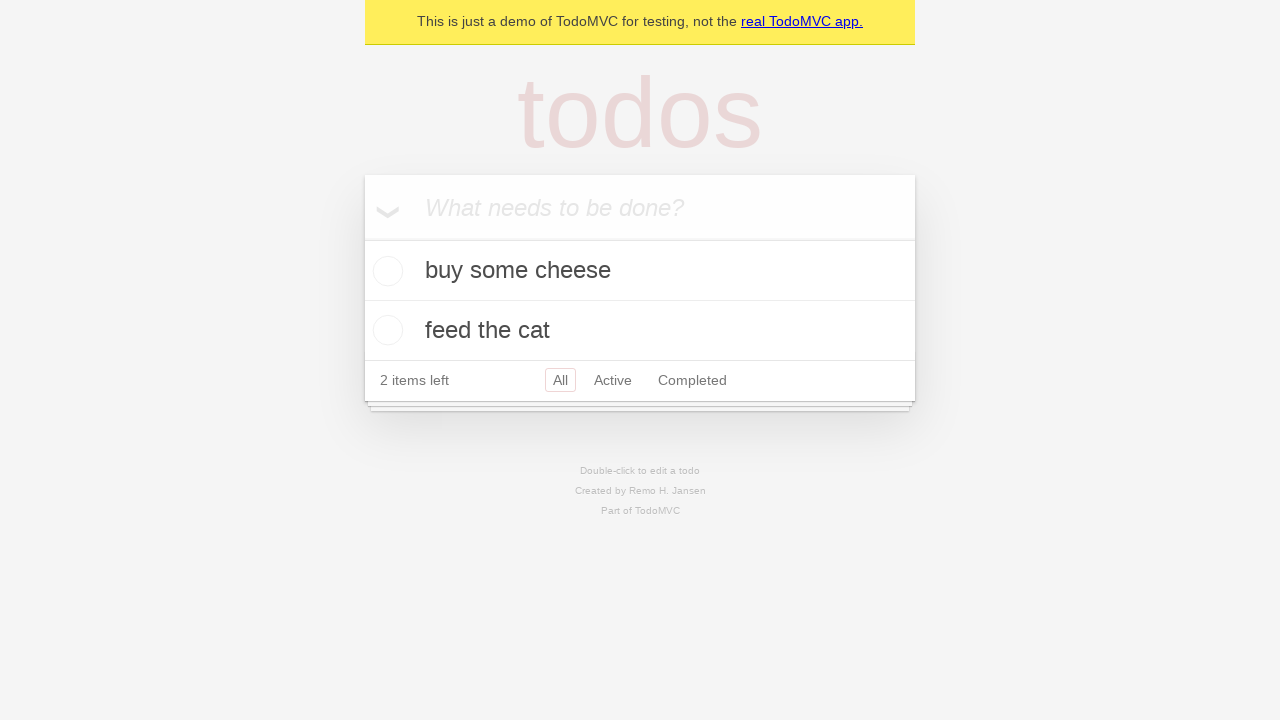

Filled todo input with 'book a doctors appointment' on internal:attr=[placeholder="What needs to be done?"i]
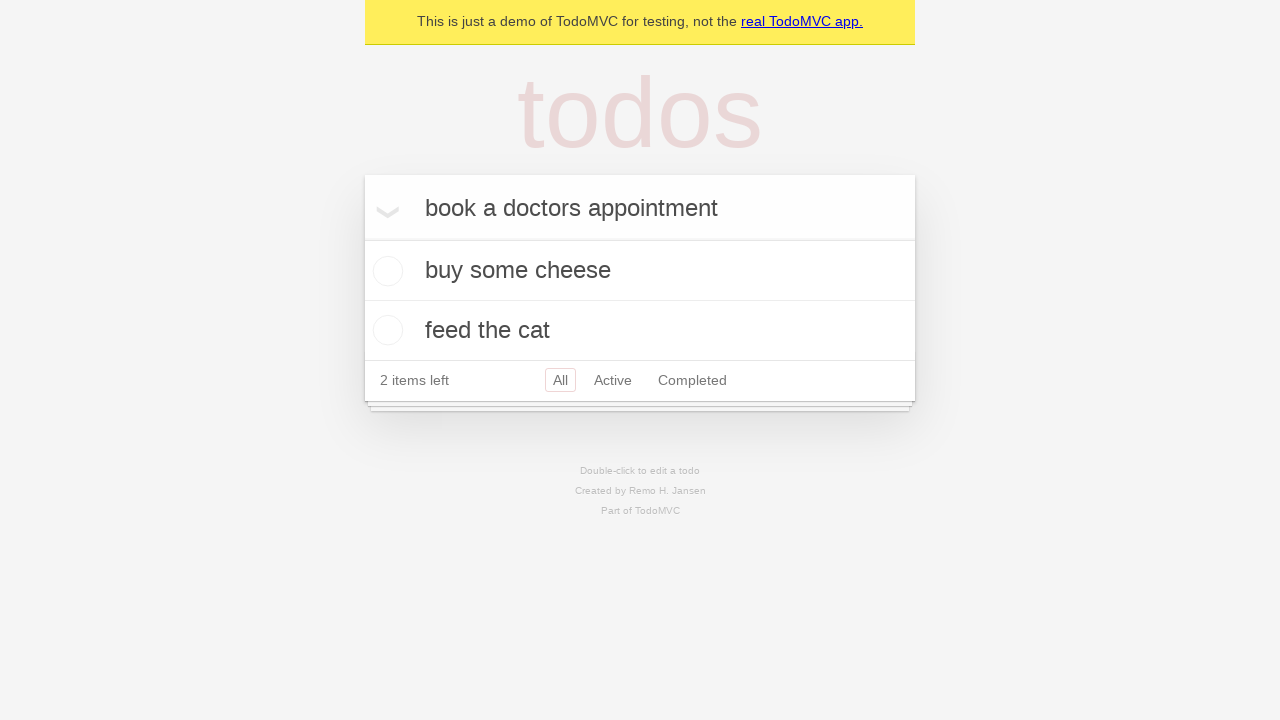

Pressed Enter to create third todo on internal:attr=[placeholder="What needs to be done?"i]
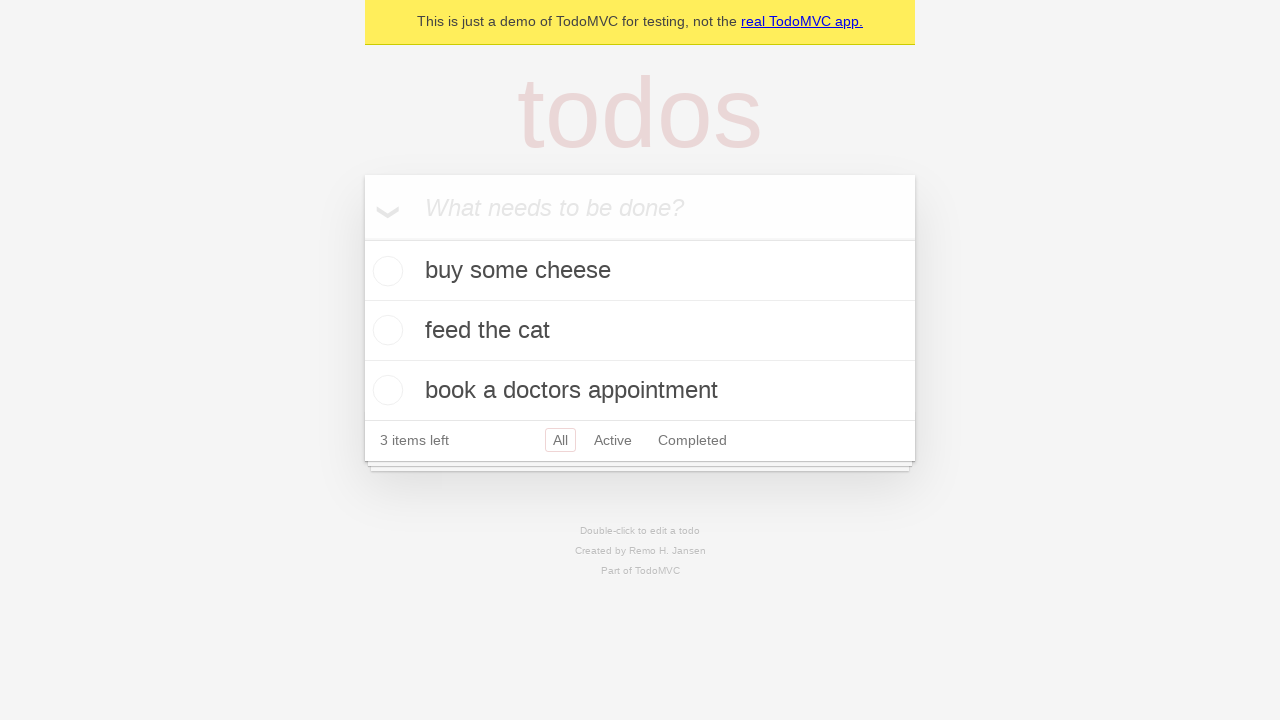

Checked the second todo item at (385, 330) on internal:testid=[data-testid="todo-item"s] >> nth=1 >> internal:role=checkbox
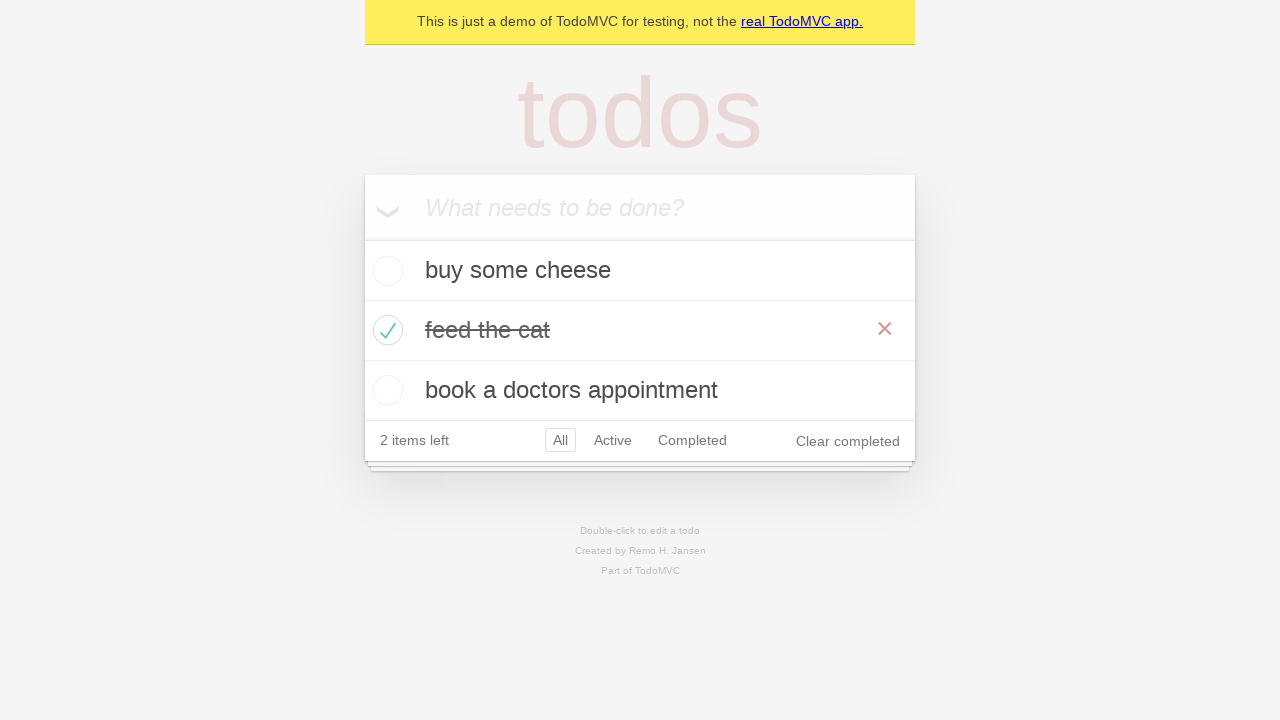

Clicked 'All' filter link at (560, 440) on internal:role=link[name="All"i]
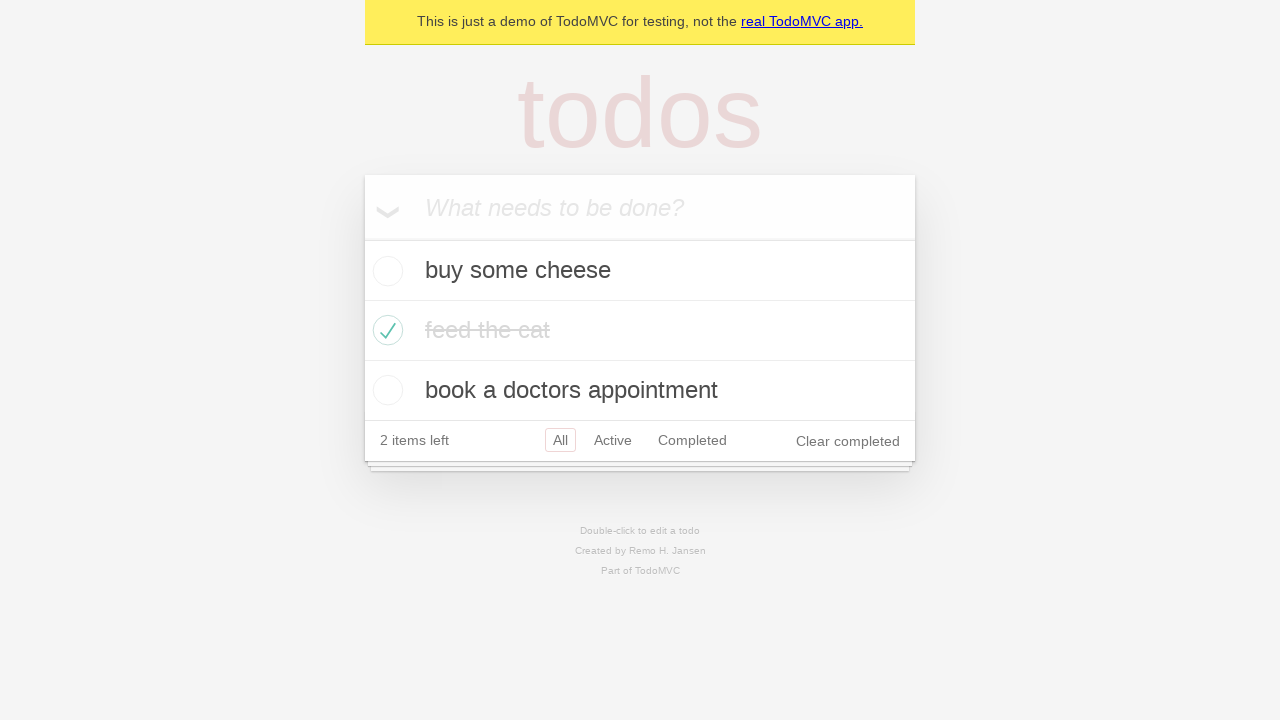

Clicked 'Active' filter link at (613, 440) on internal:role=link[name="Active"i]
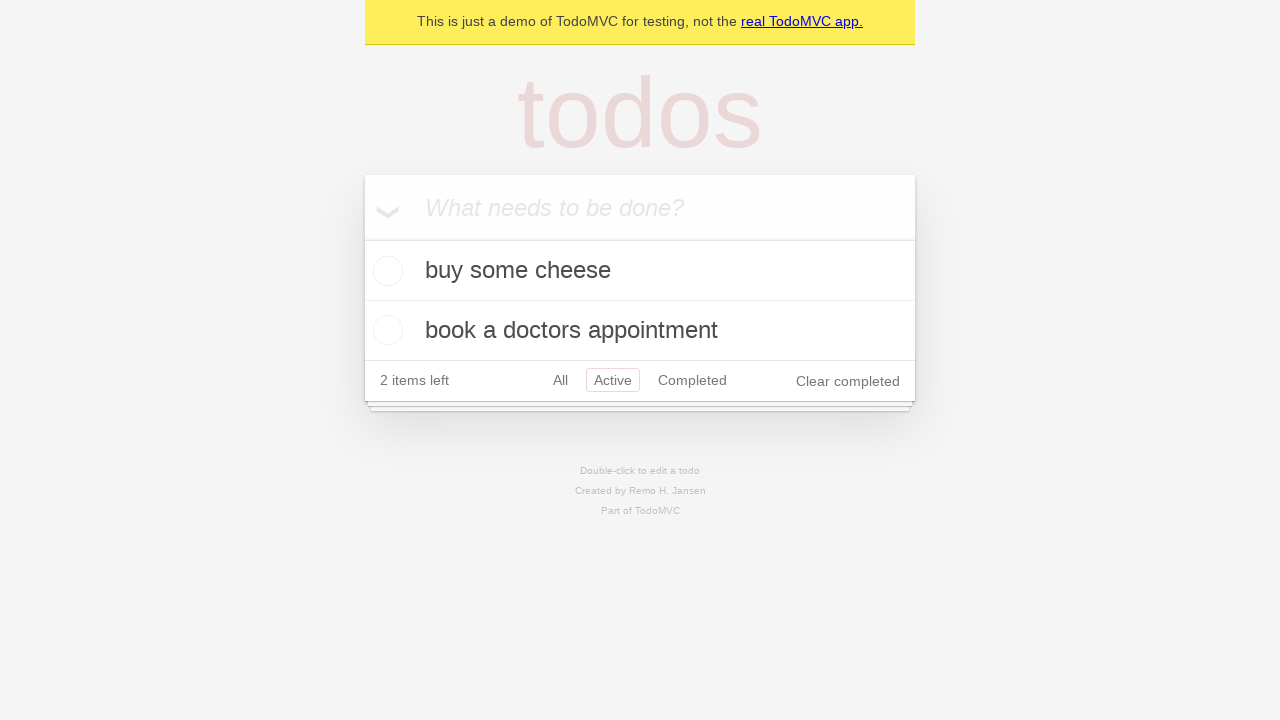

Clicked 'Completed' filter link at (692, 380) on internal:role=link[name="Completed"i]
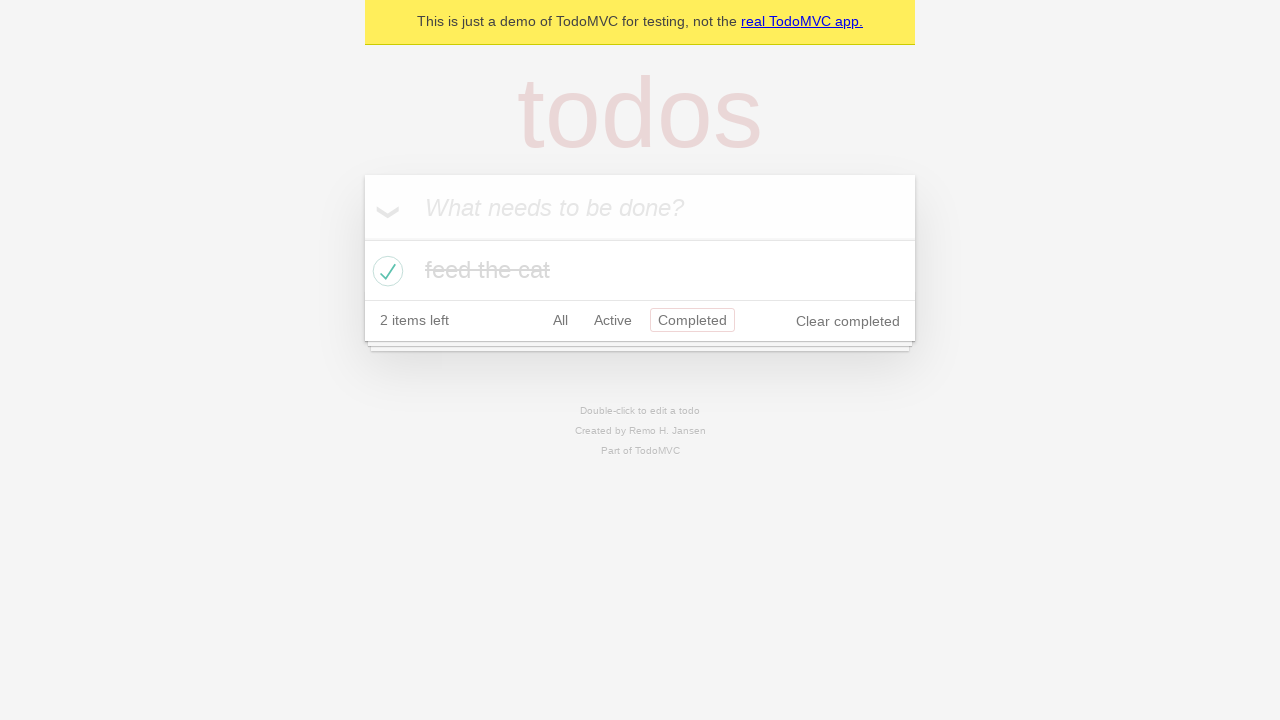

Navigated back using browser back button from Completed filter
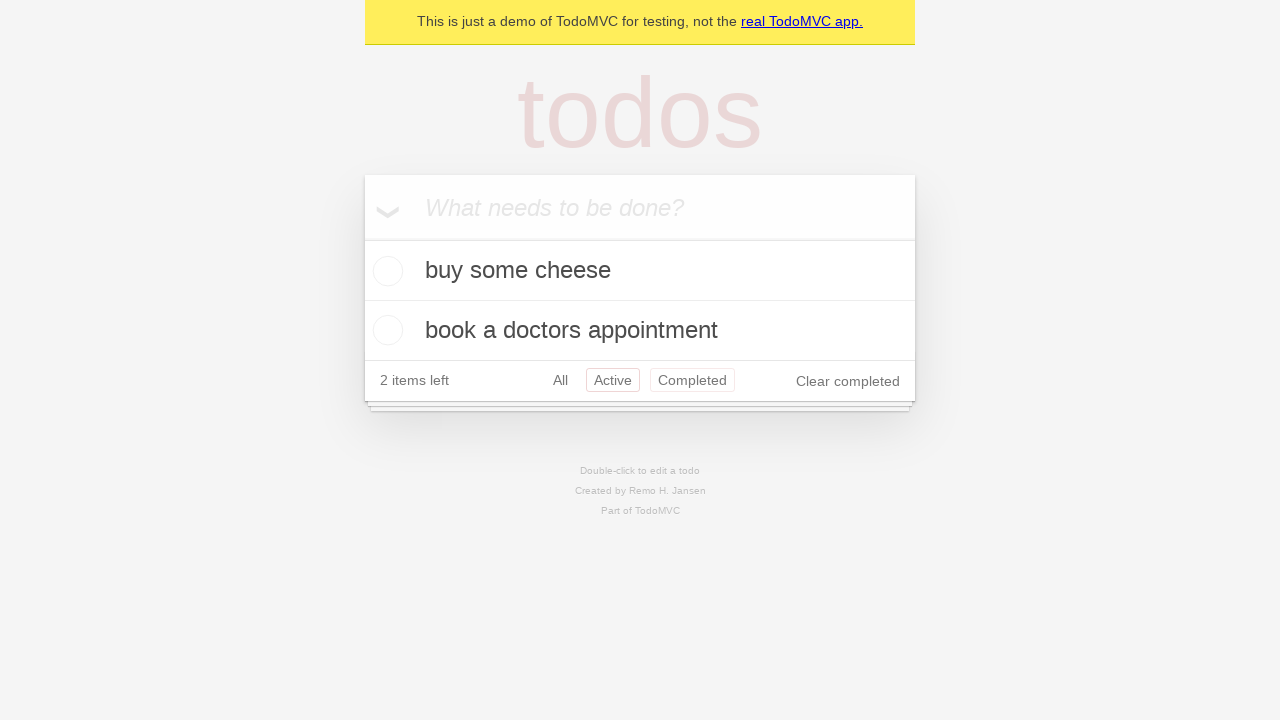

Navigated back using browser back button from Active filter
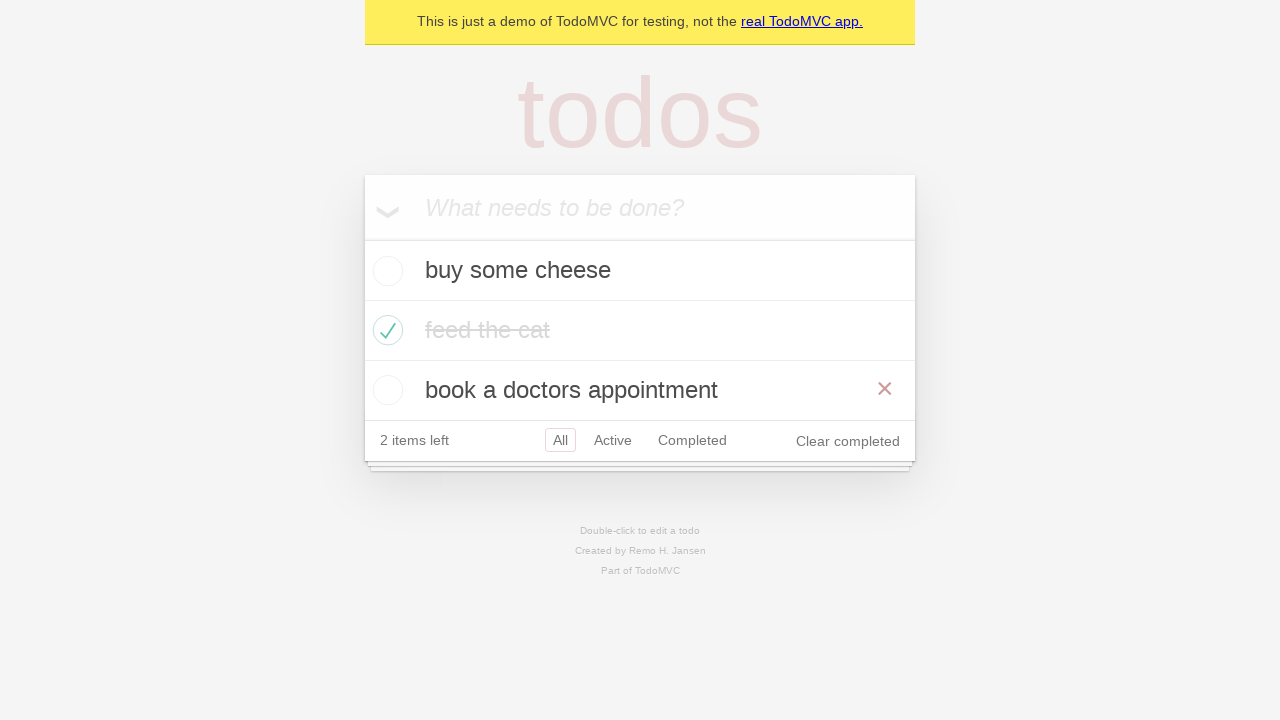

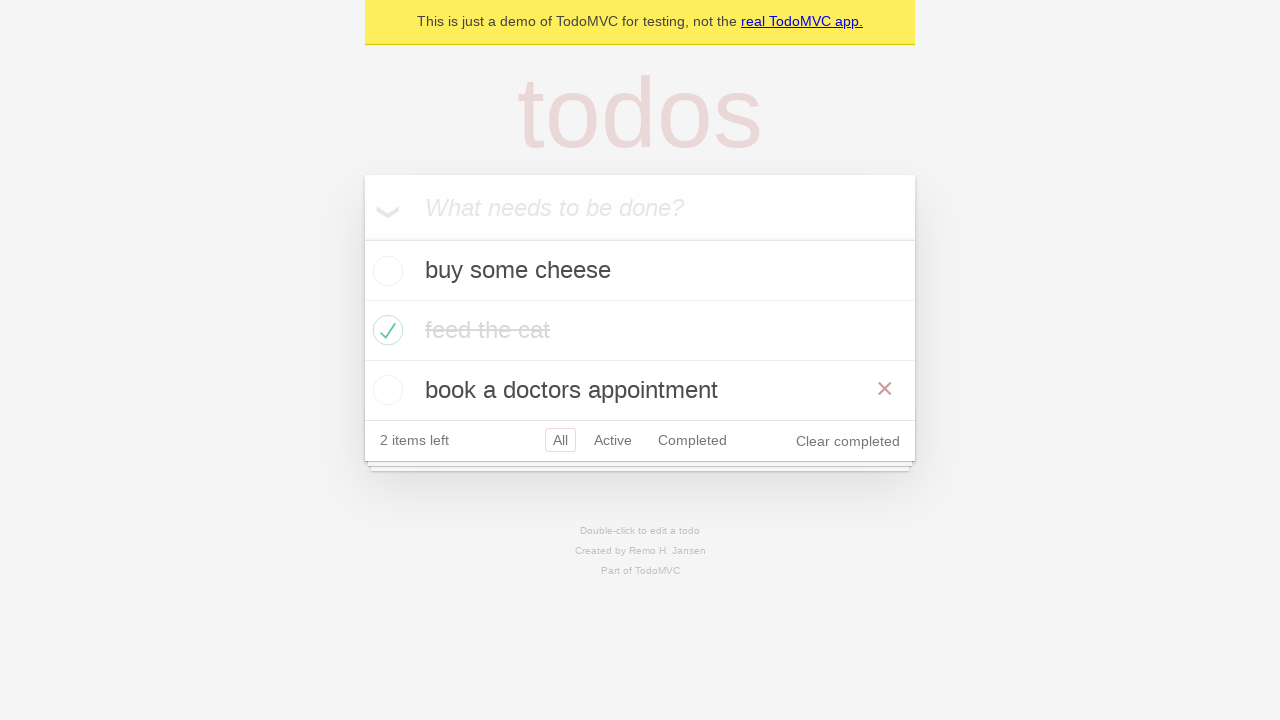